Tests progress bar functionality by clicking the download button and waiting for completion to reach 100%

Starting URL: https://demo.automationtesting.in/ProgressBar.html

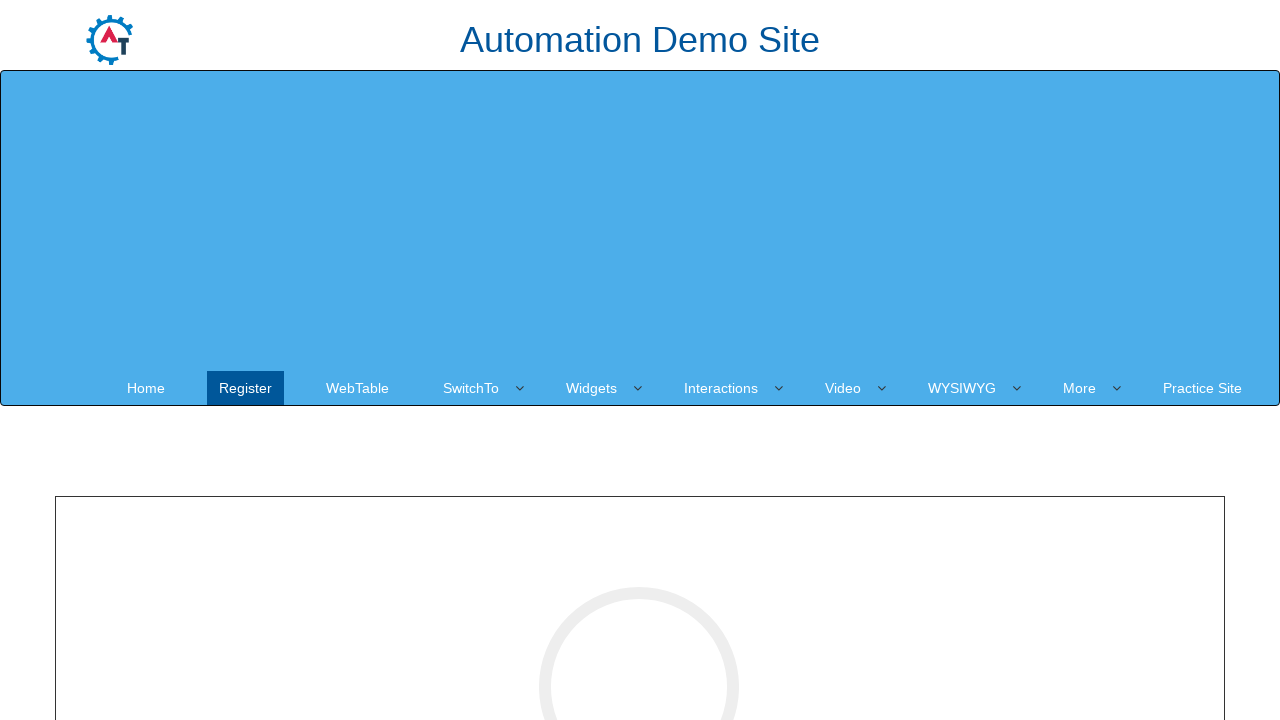

Clicked Download button to start progress bar at (640, 361) on xpath=//button[text()=' Download']
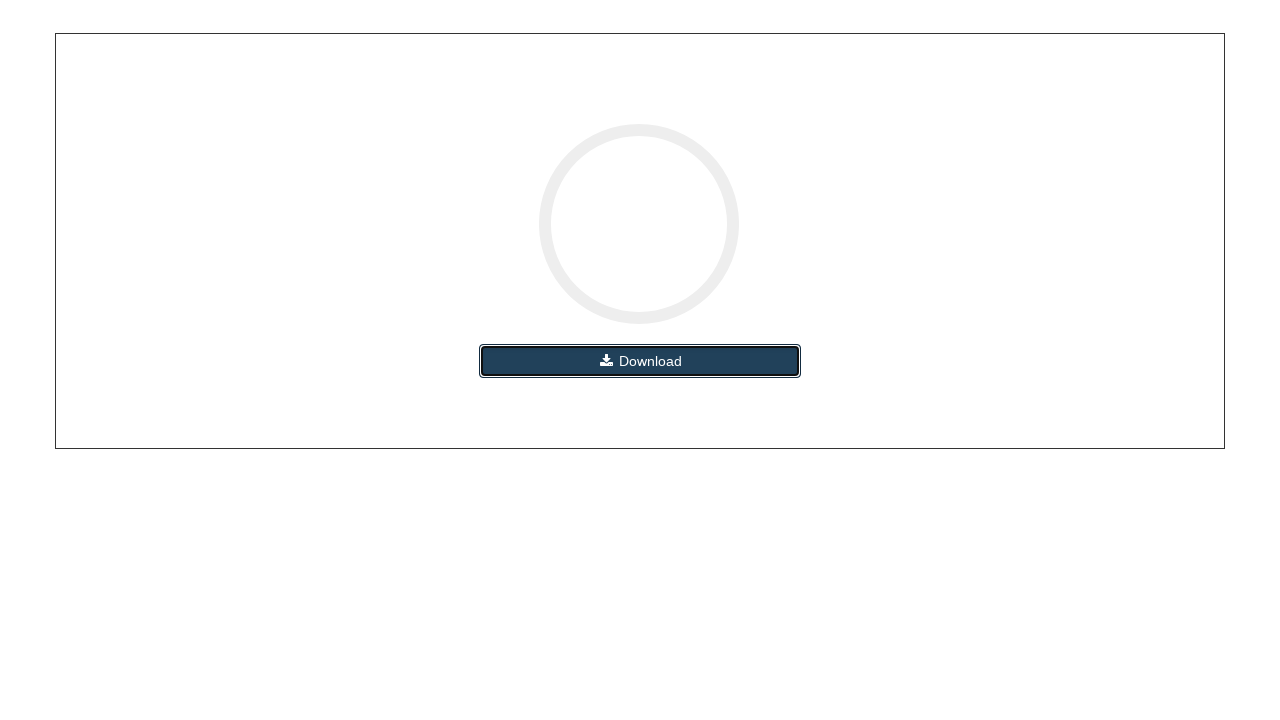

Waited for progress bar to reach 100% completion
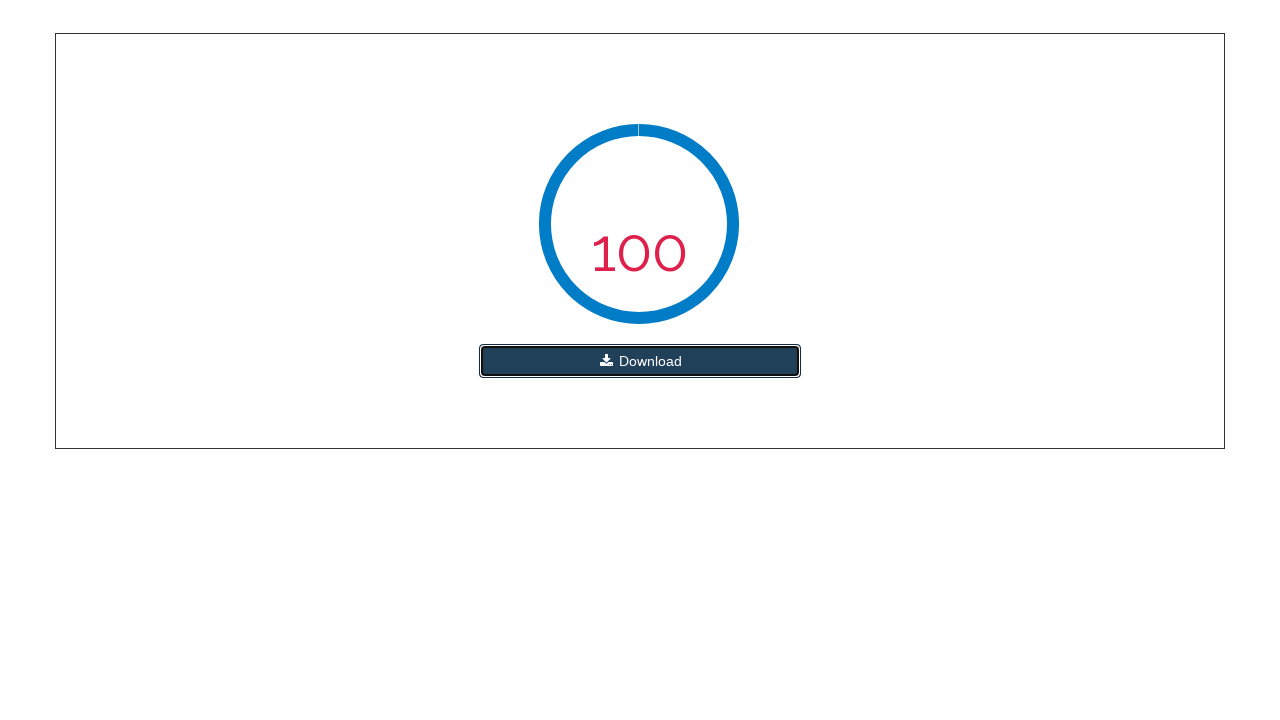

Retrieved completion text showing 100%
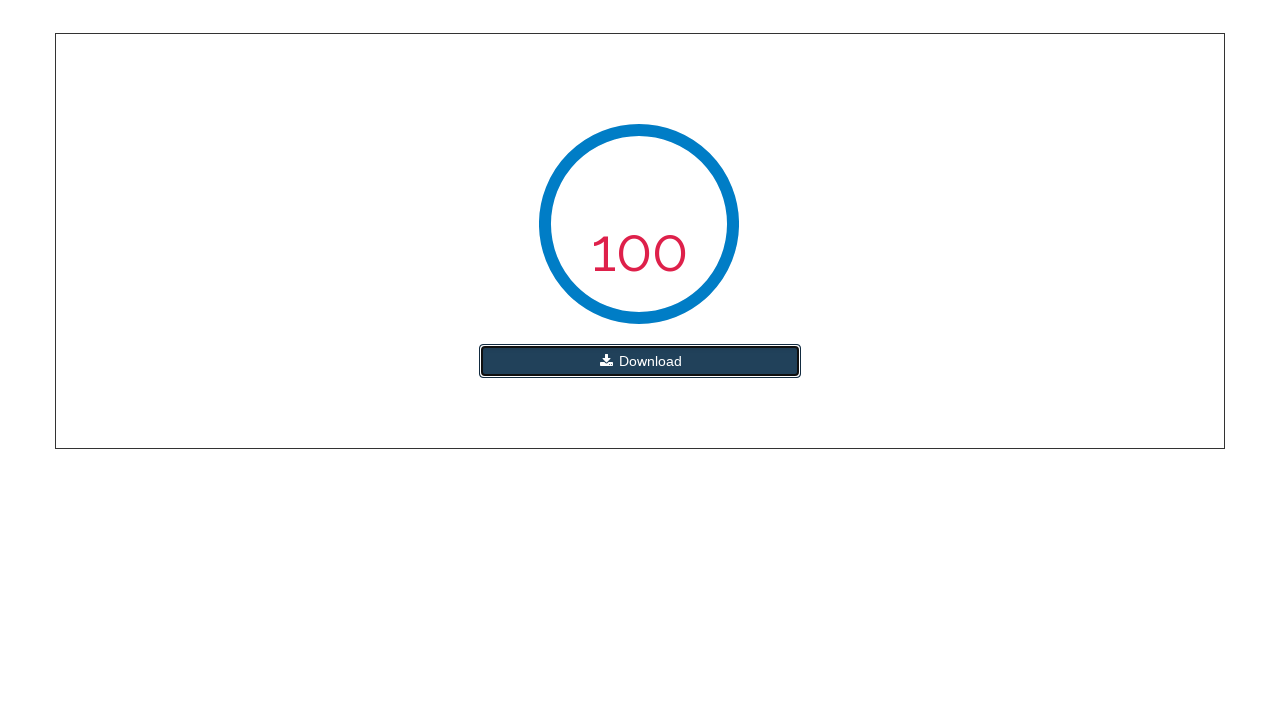

Verified progress completion: 100
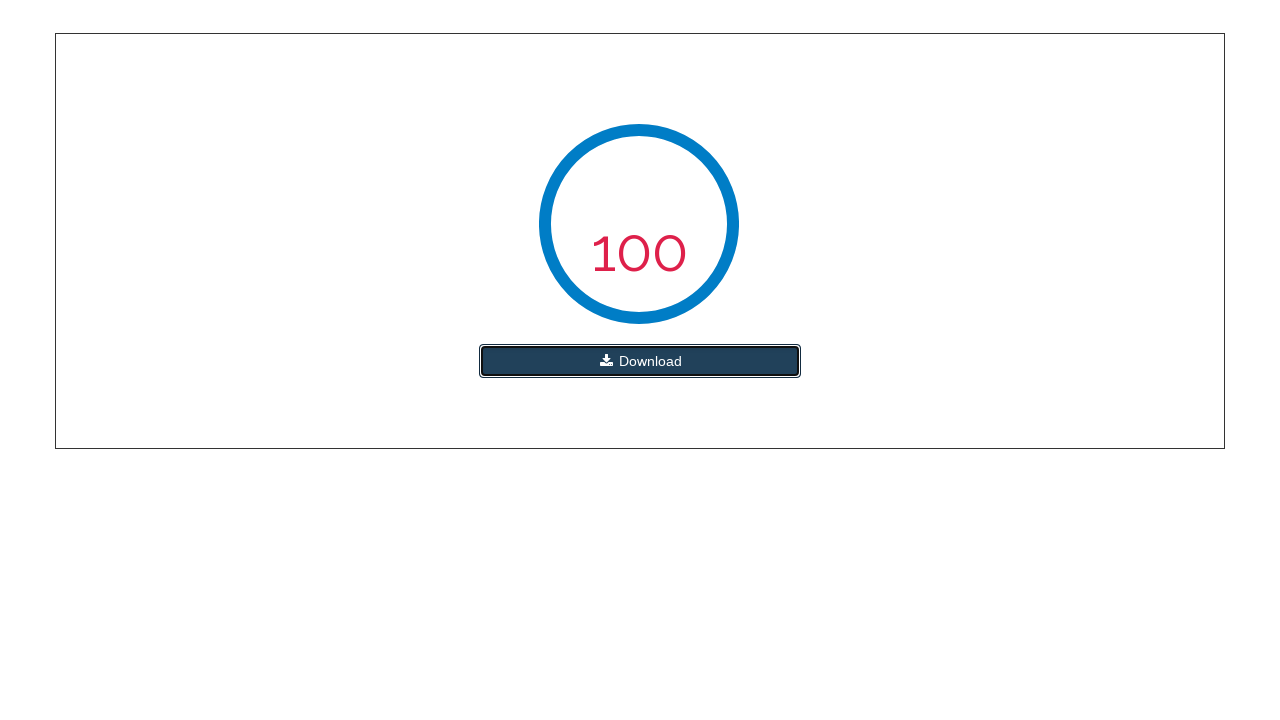

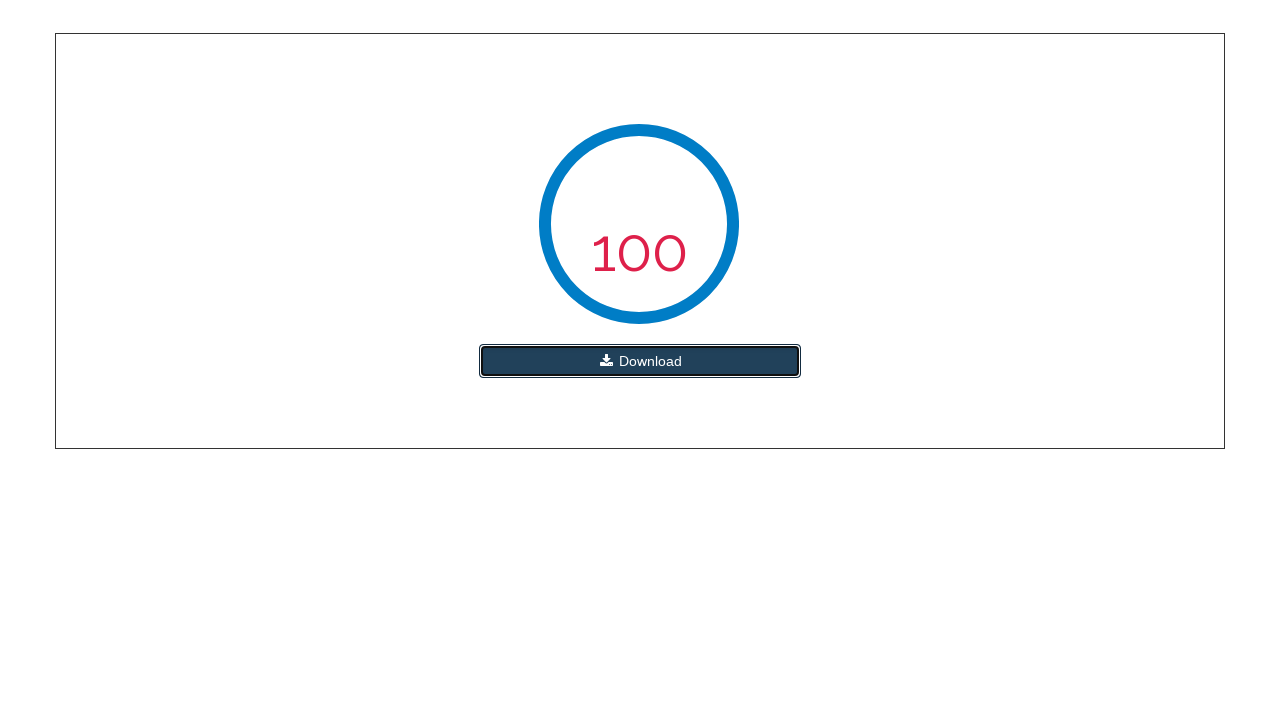